Tests calculator division functionality by clicking 4 / 2 and verifying the result equals 2

Starting URL: https://testpages.eviltester.com/styled/apps/calculator.html

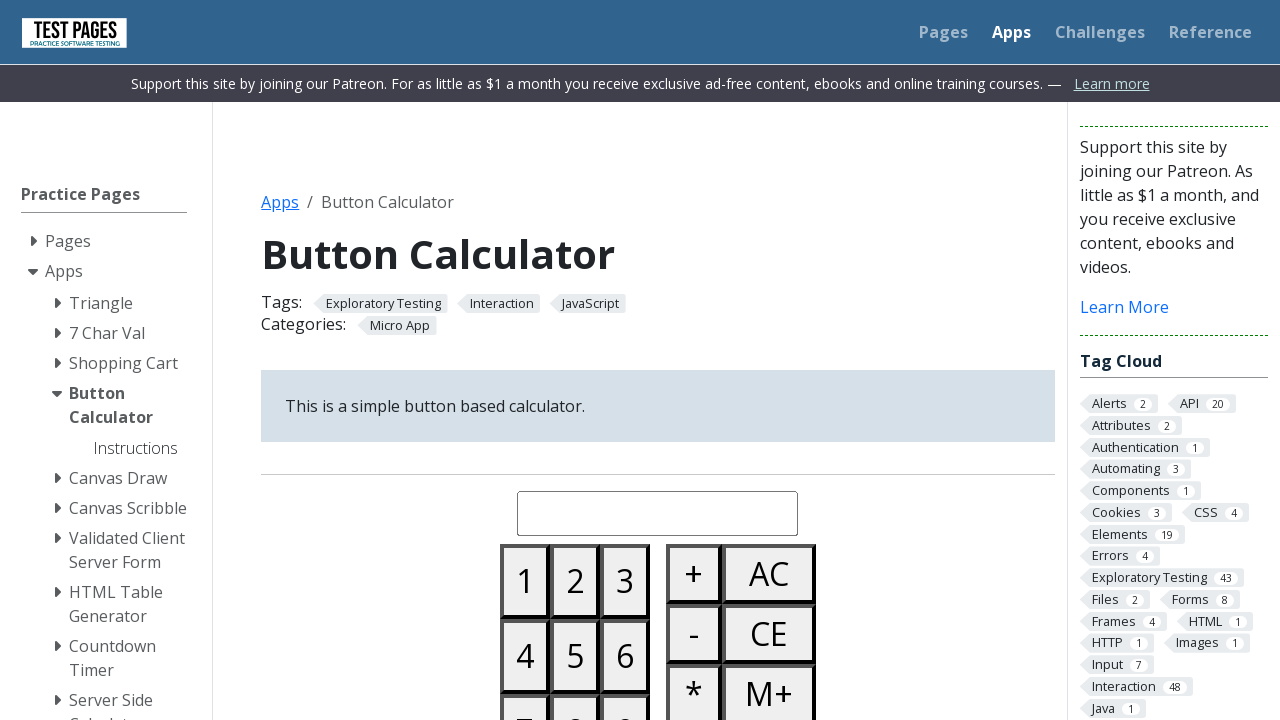

Clicked button 4 at (525, 656) on #button04
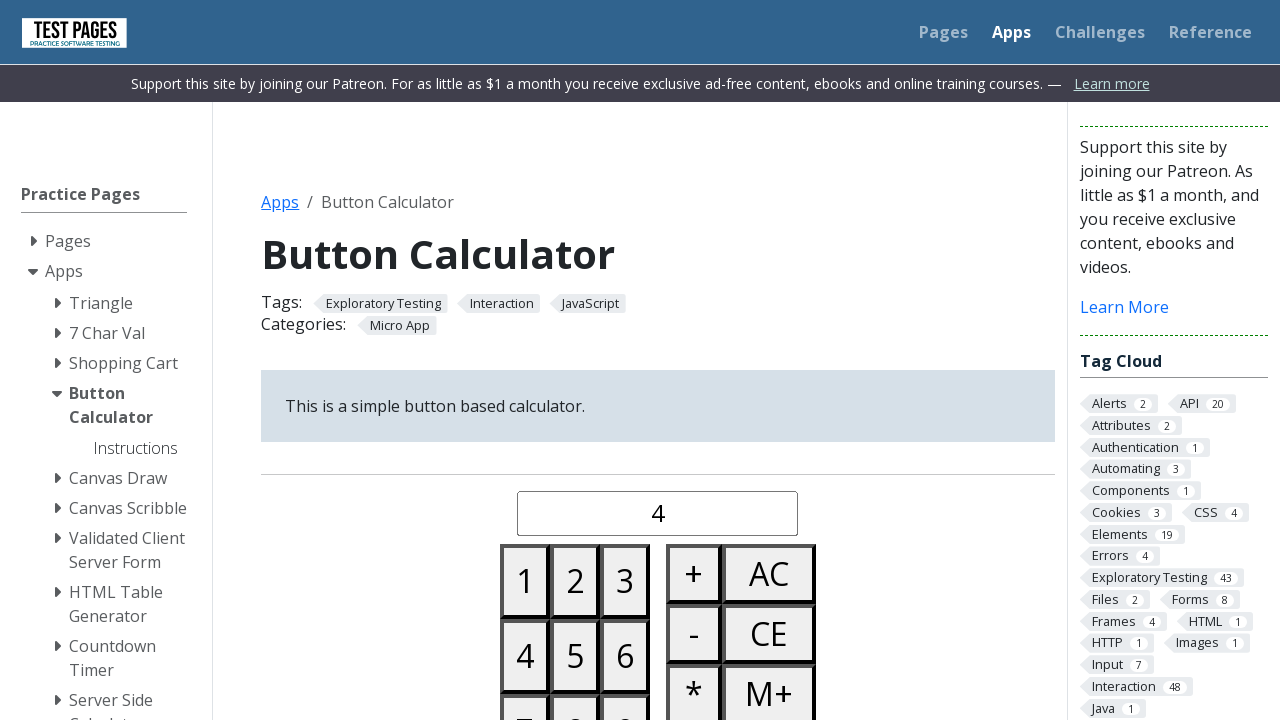

Clicked divide button at (694, 360) on #buttondivide
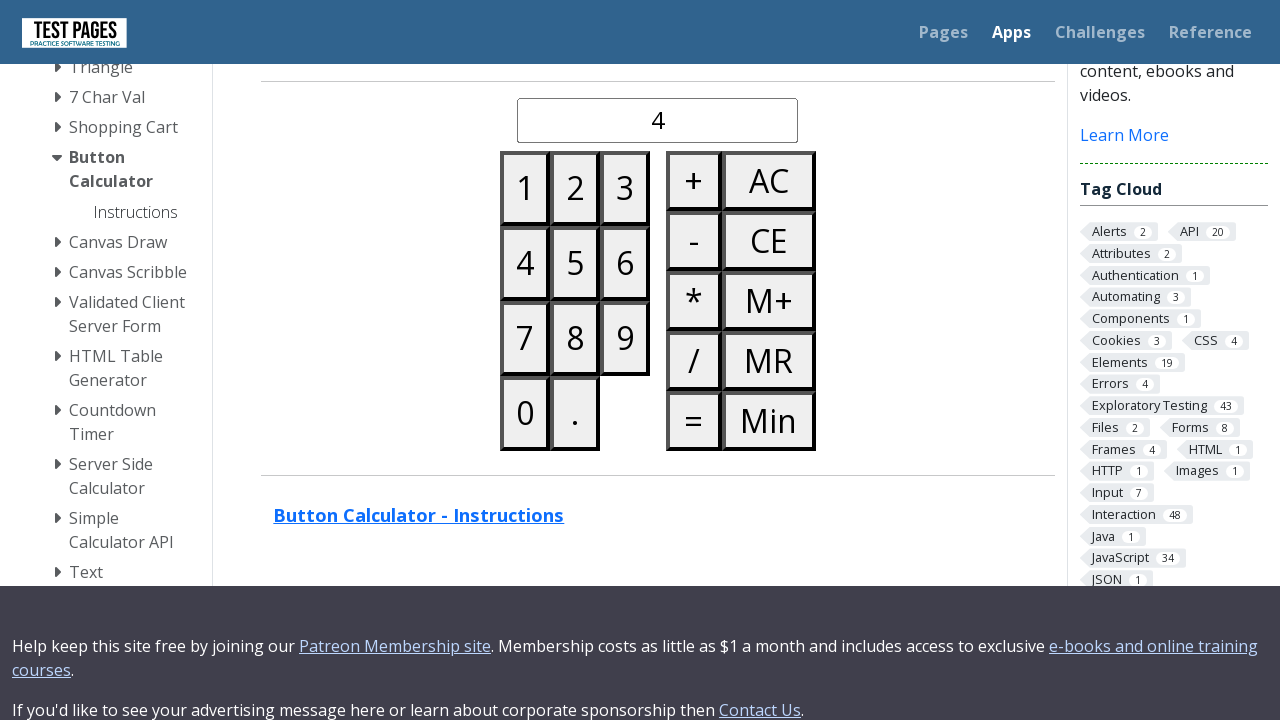

Clicked button 2 at (575, 188) on #button02
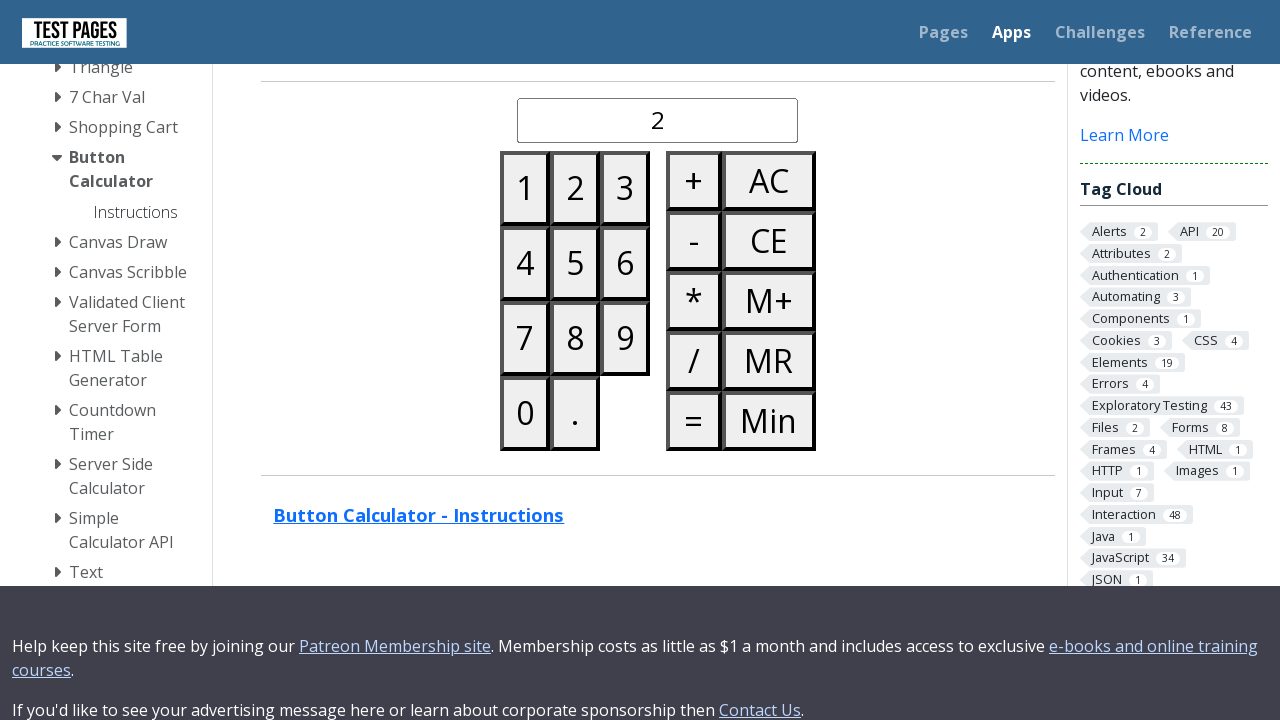

Clicked equals button at (694, 420) on #buttonequals
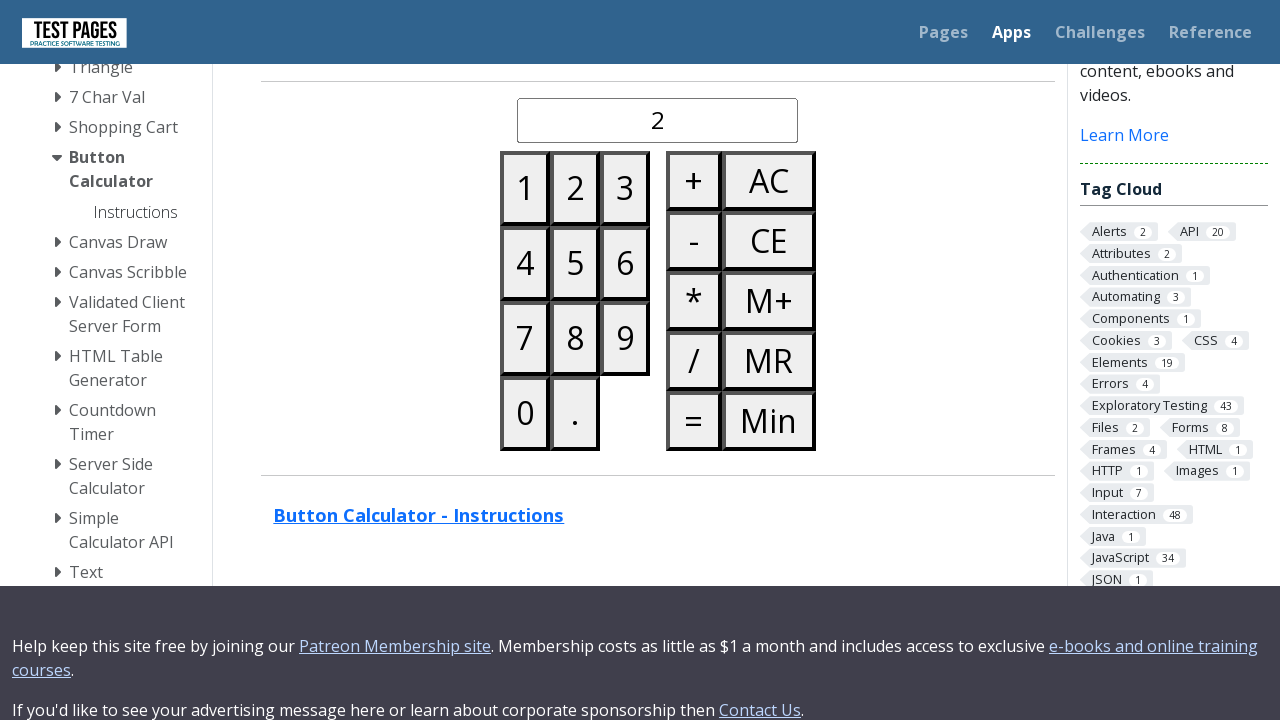

Waited for result display to load
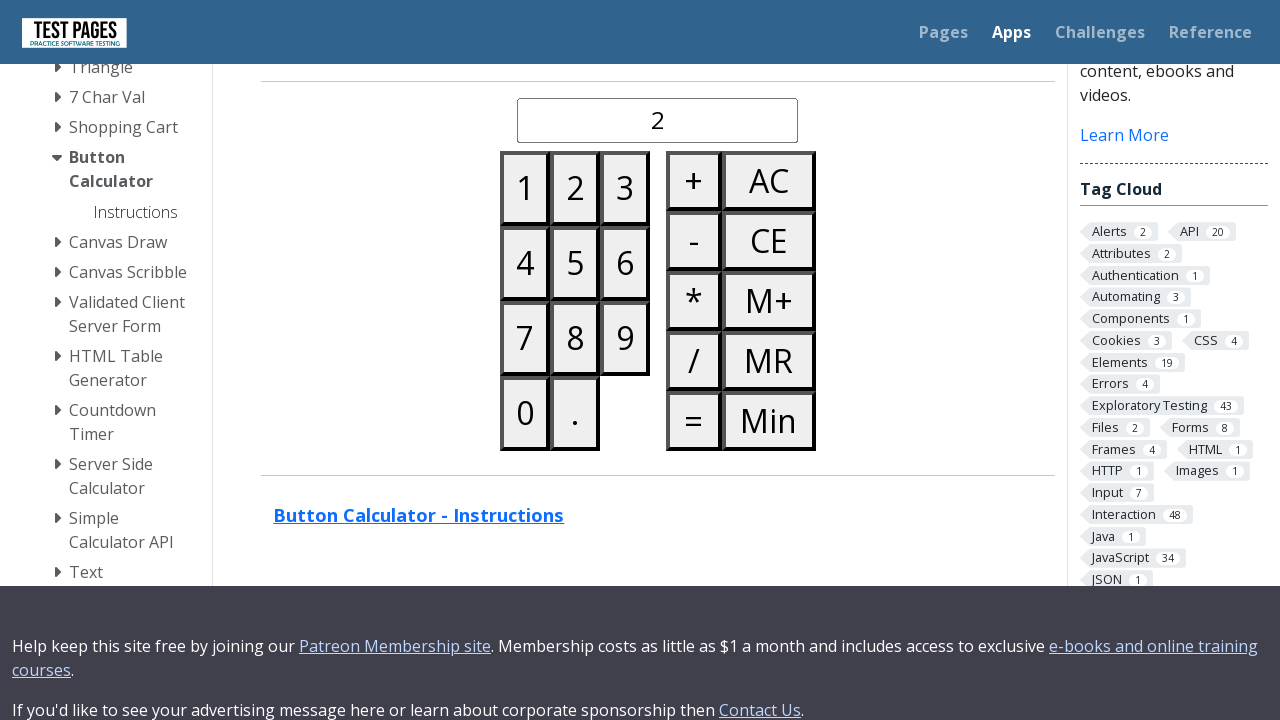

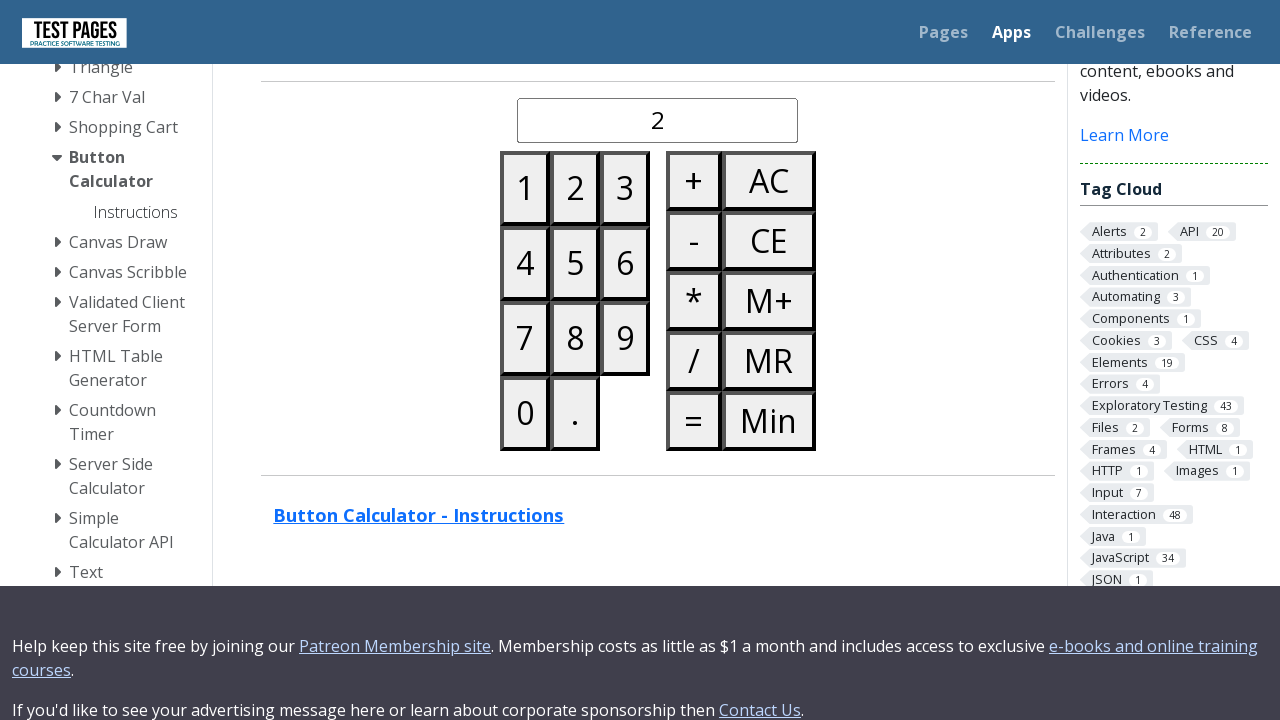